Clicks on the "Send Mail & Packages" link on USPS homepage and verifies navigation to the correct page

Starting URL: https://www.usps.com/

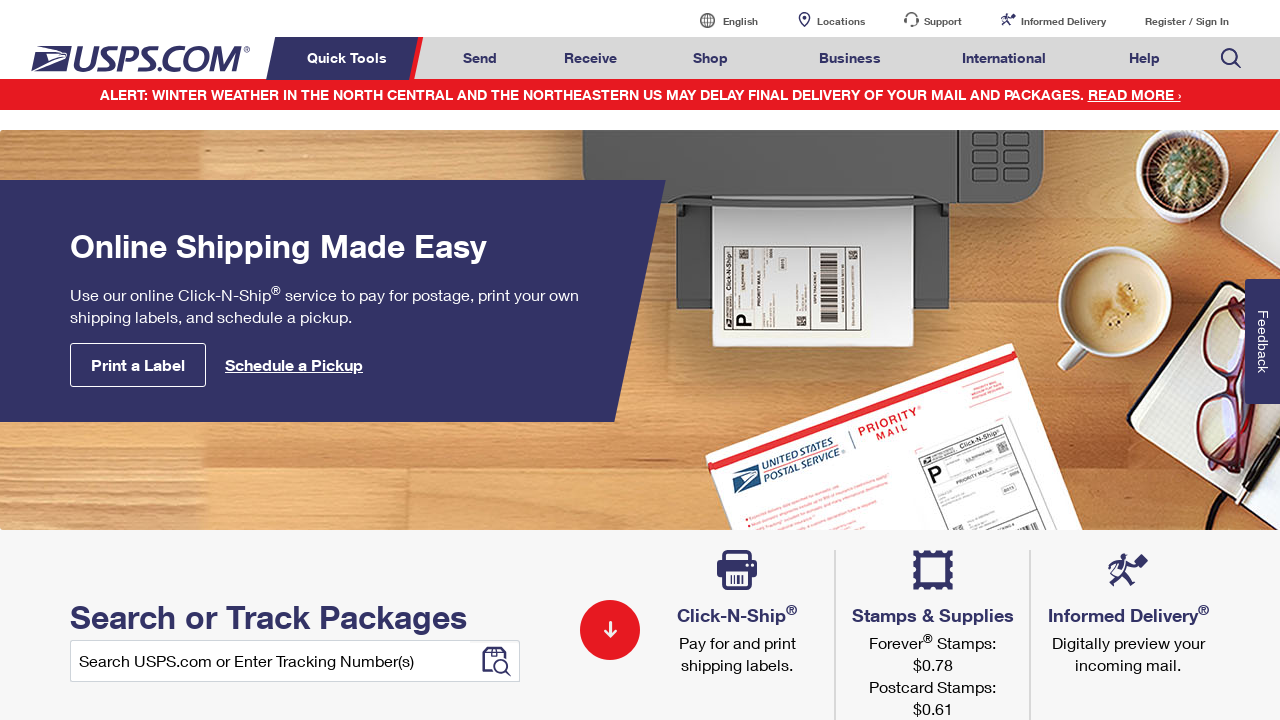

Clicked on 'Send Mail & Packages' link at (480, 58) on a#mail-ship-width
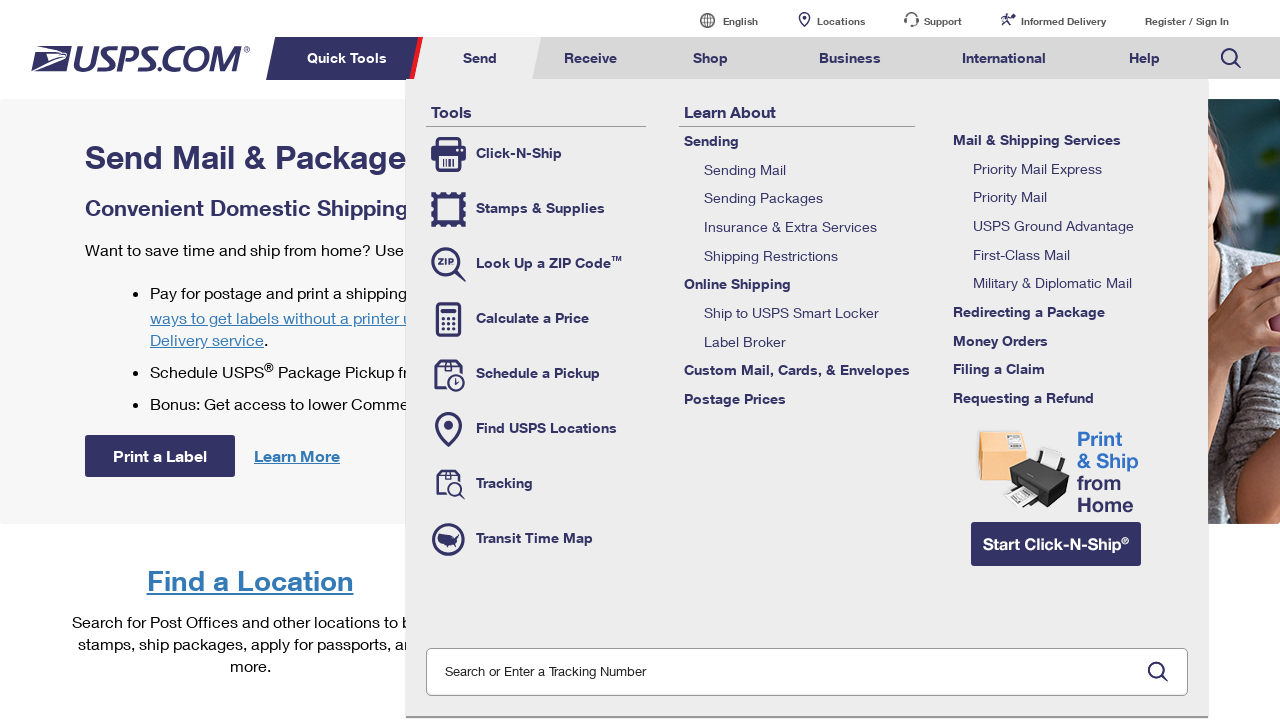

Verified page title is 'Send Mail & Packages | USPS'
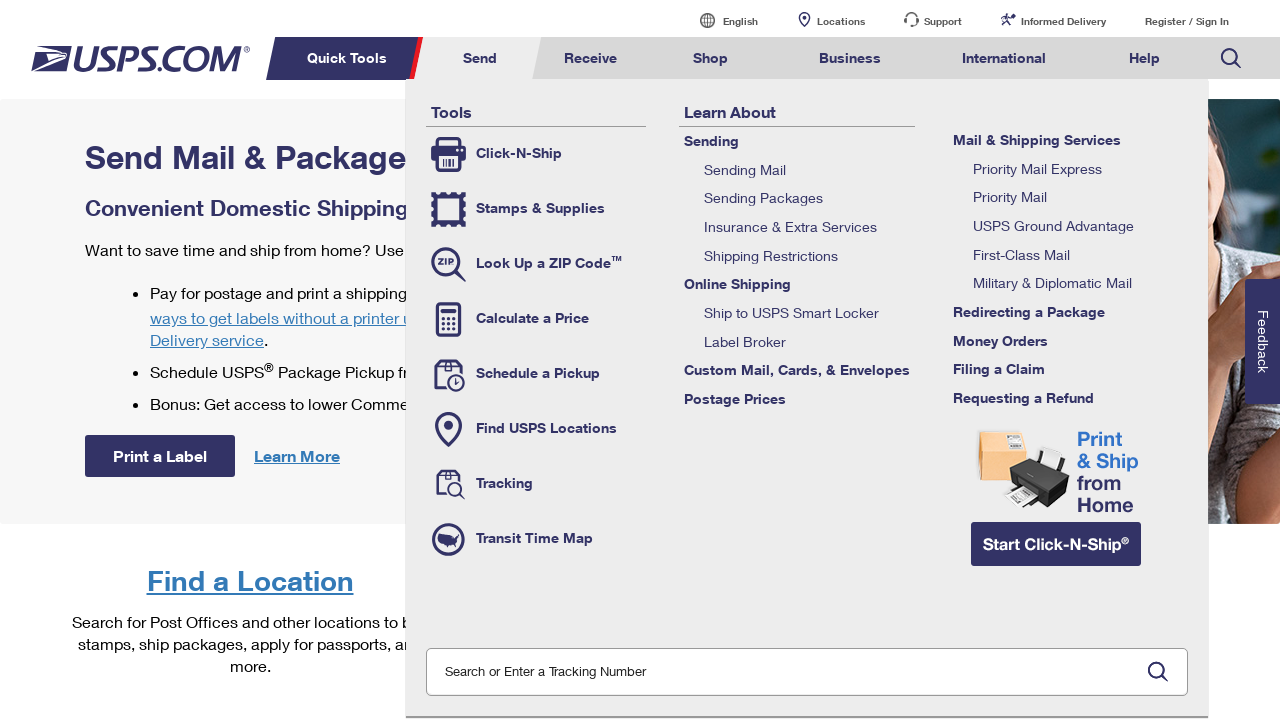

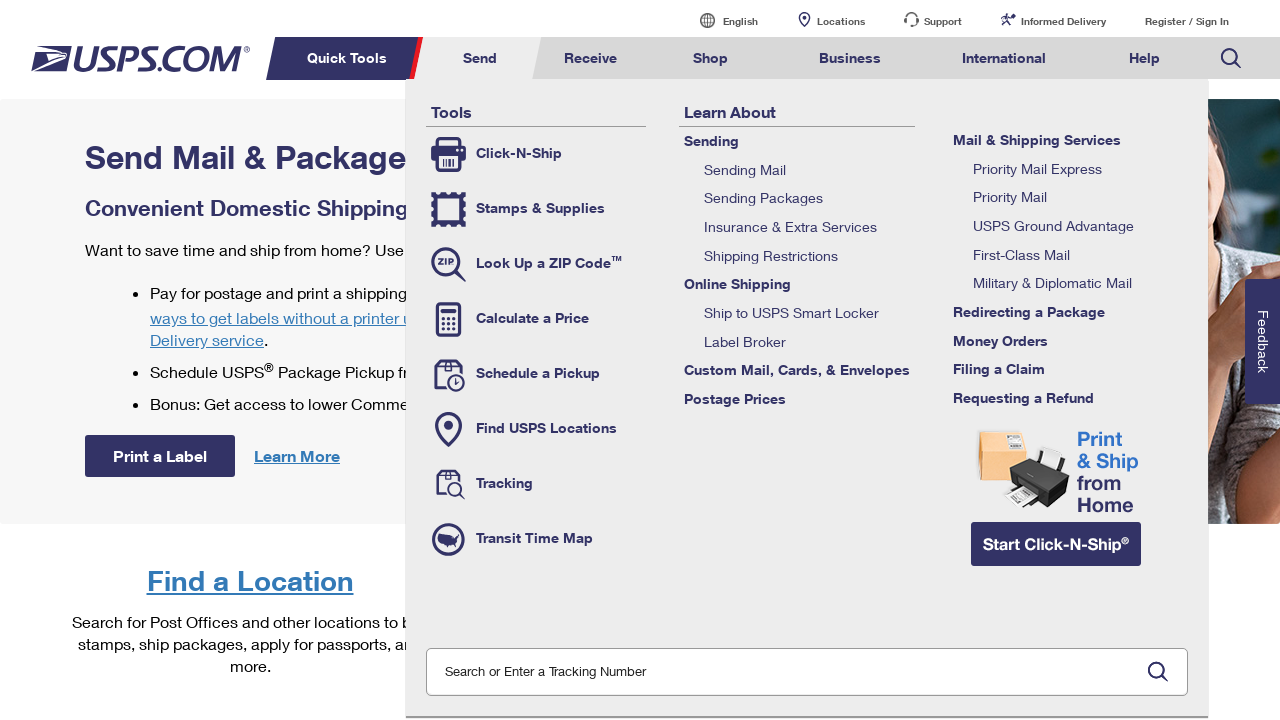